Tests browser window handling by clicking a Help link that opens a new window, switching to the new window, closing it, and then switching back to the main window to click the Help link again.

Starting URL: https://accounts.google.com/signup

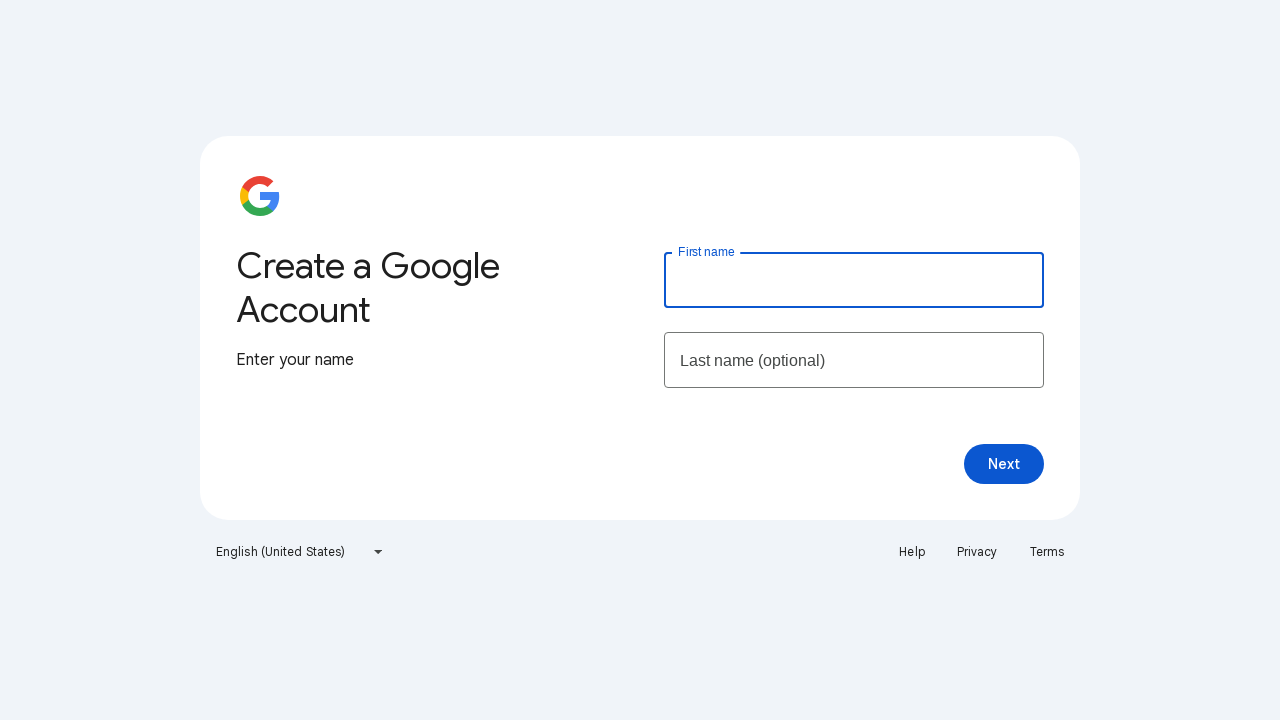

Clicked Help link, new window opened at (912, 552) on a:text('Help')
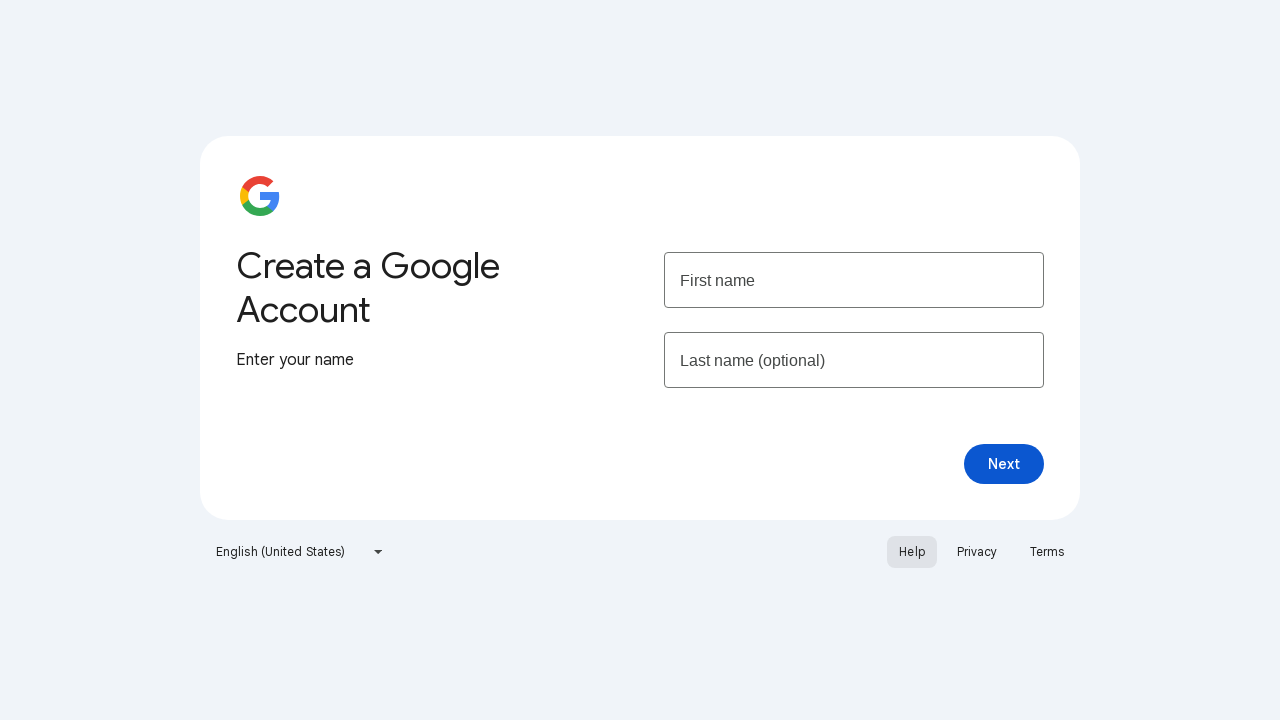

Captured new child window reference
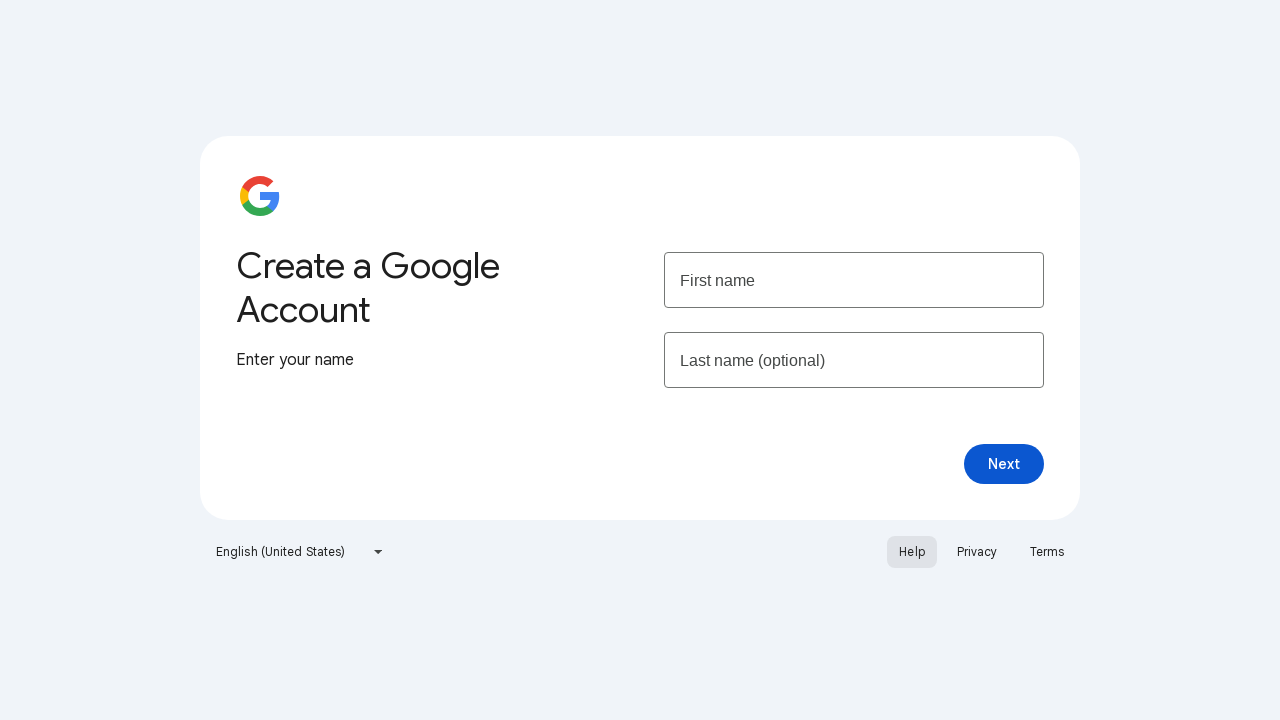

Child window finished loading
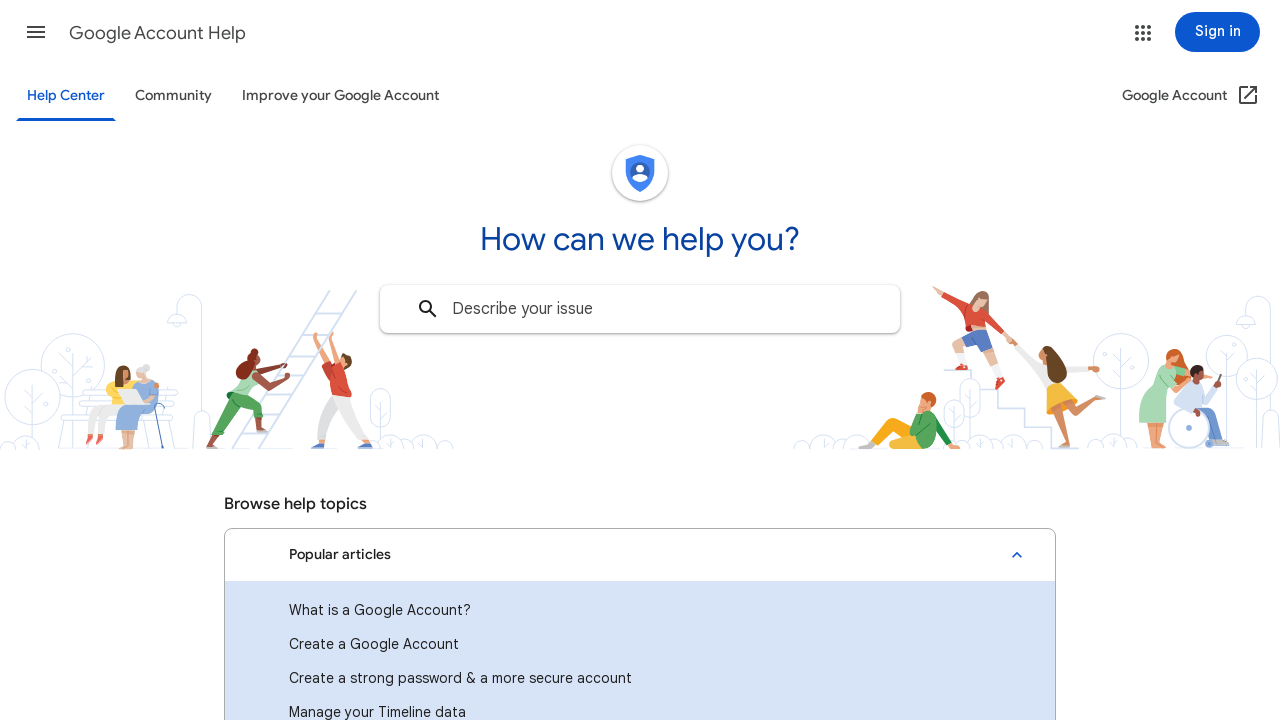

Closed the child window
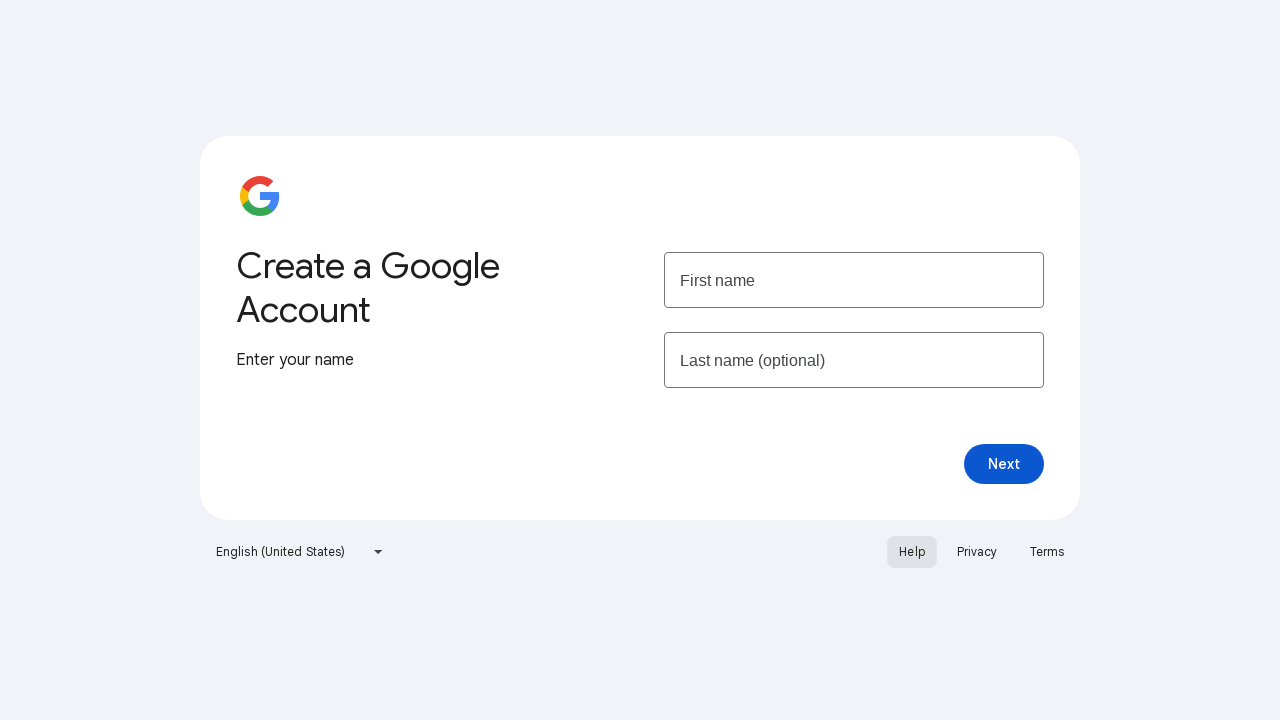

Clicked Help link again on main window at (912, 552) on a:text('Help')
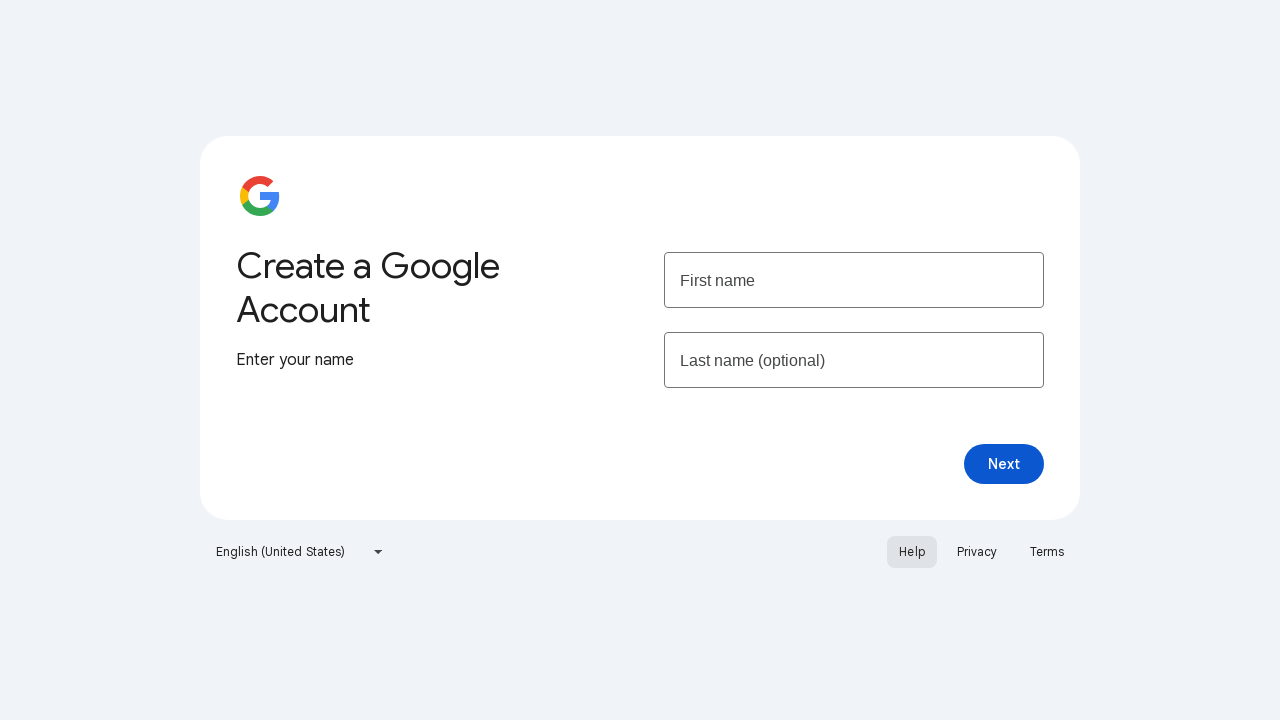

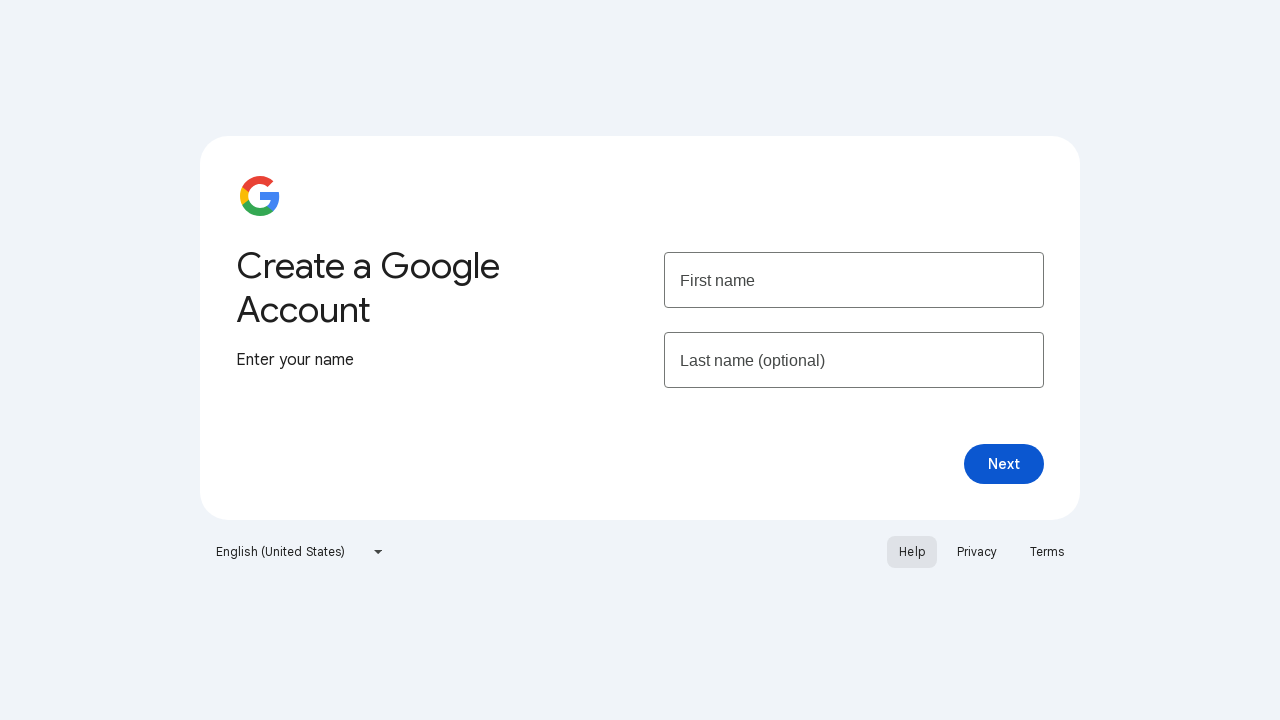